Tests a member management form by adding members with names and group sizes, handling validation alerts, and attempting to delete members from a dropdown list

Starting URL: https://selenium-testing-testing.web.app/

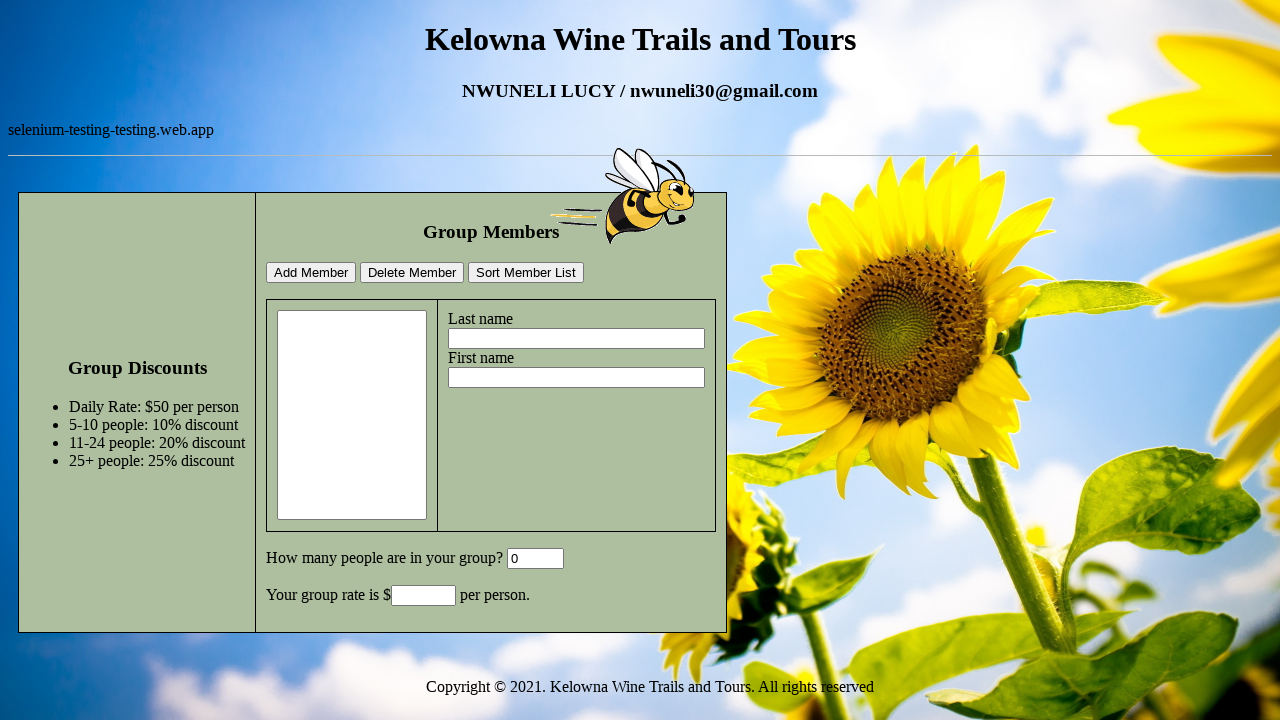

Clicked on last name field at (576, 339) on #lastname
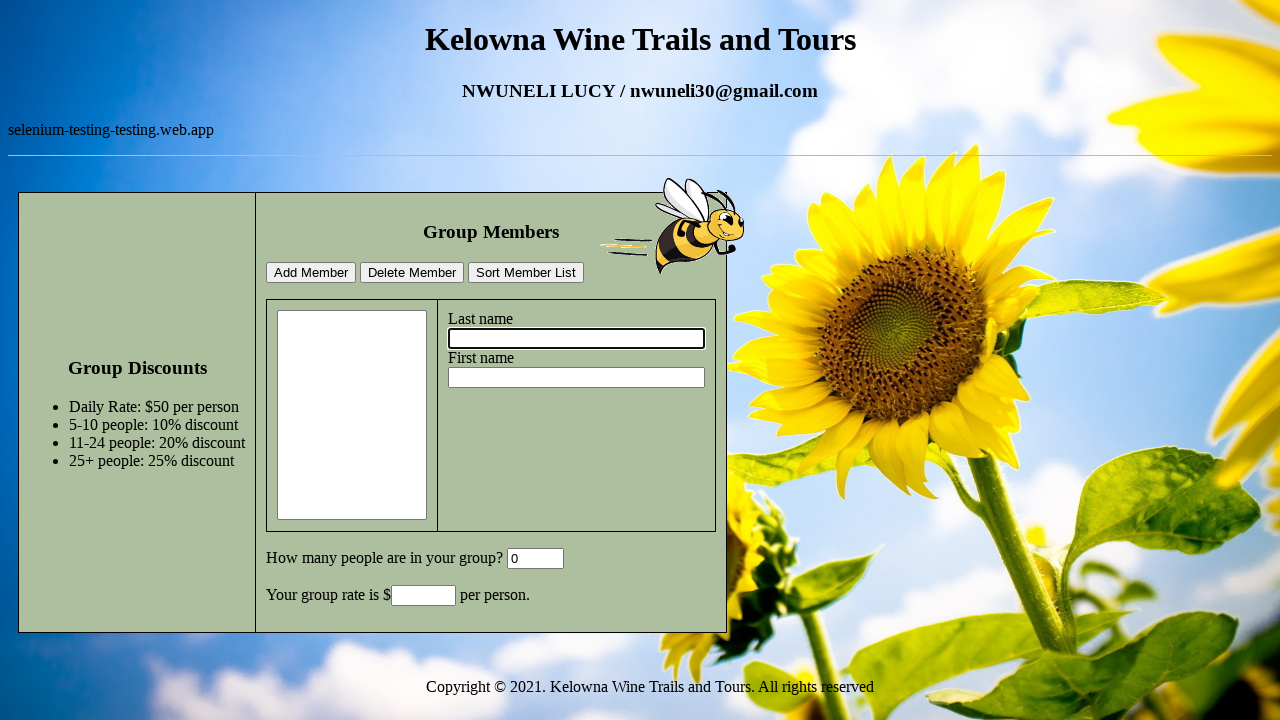

Filled last name field with 'NWUNELI' on #lastname
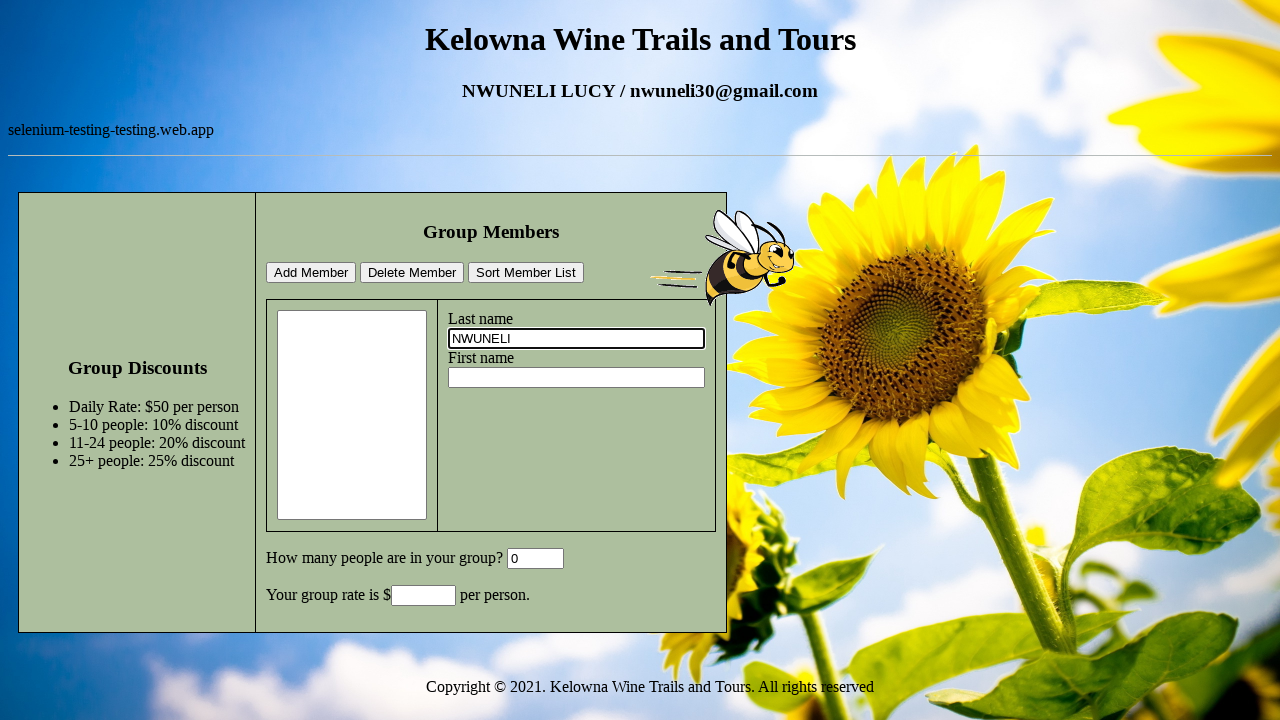

Clicked on first name field at (576, 378) on #firstname
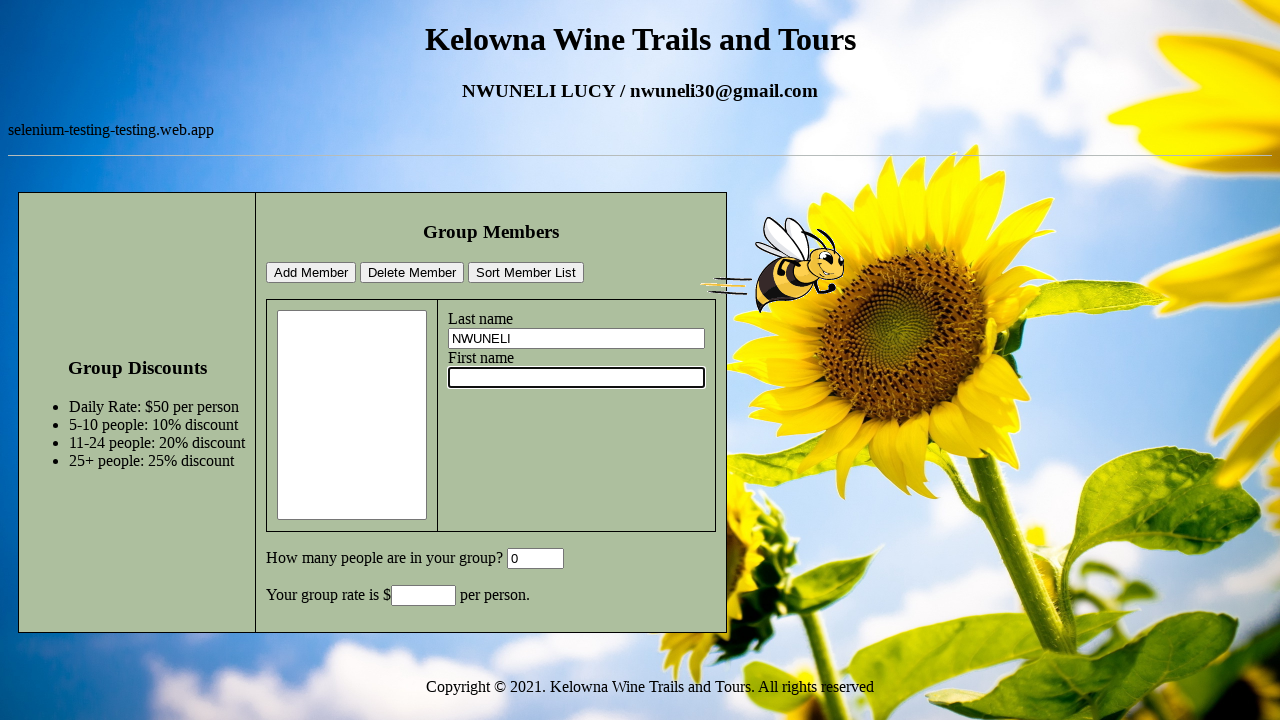

Filled first name field with 'LUCY' on #firstname
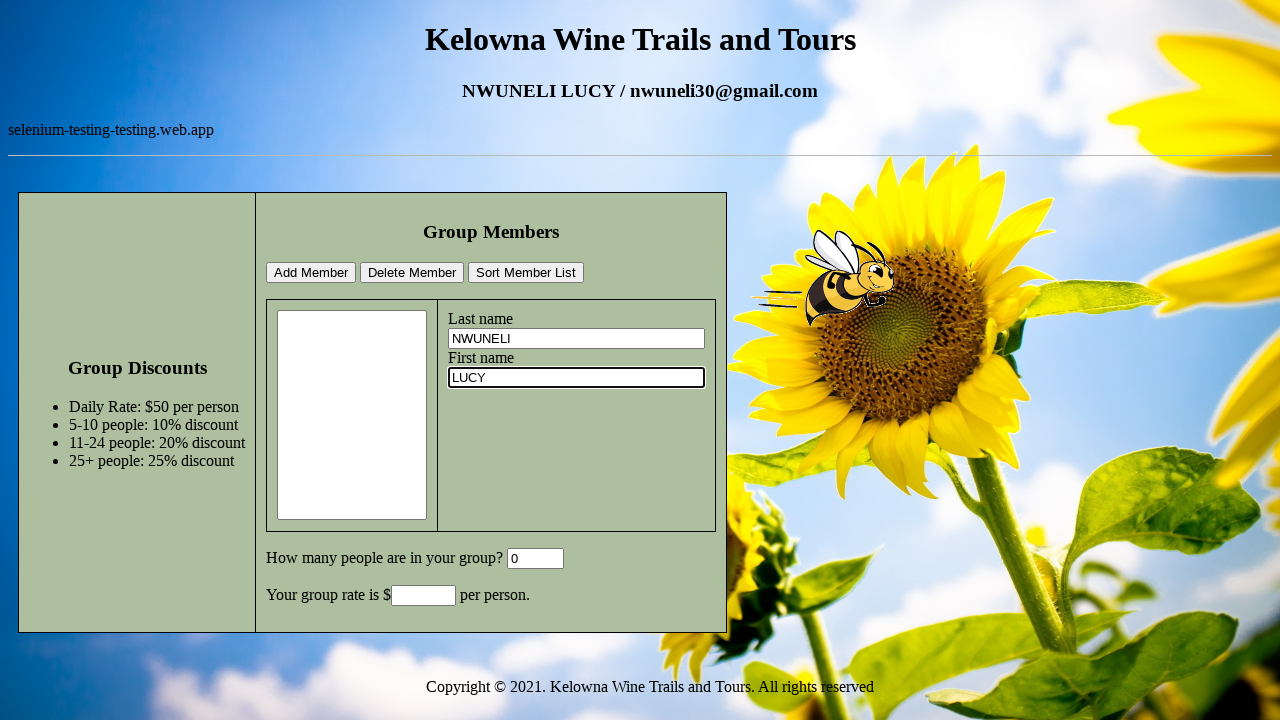

Clicked add member button (expecting size validation alert) at (311, 273) on #addMemberBtn
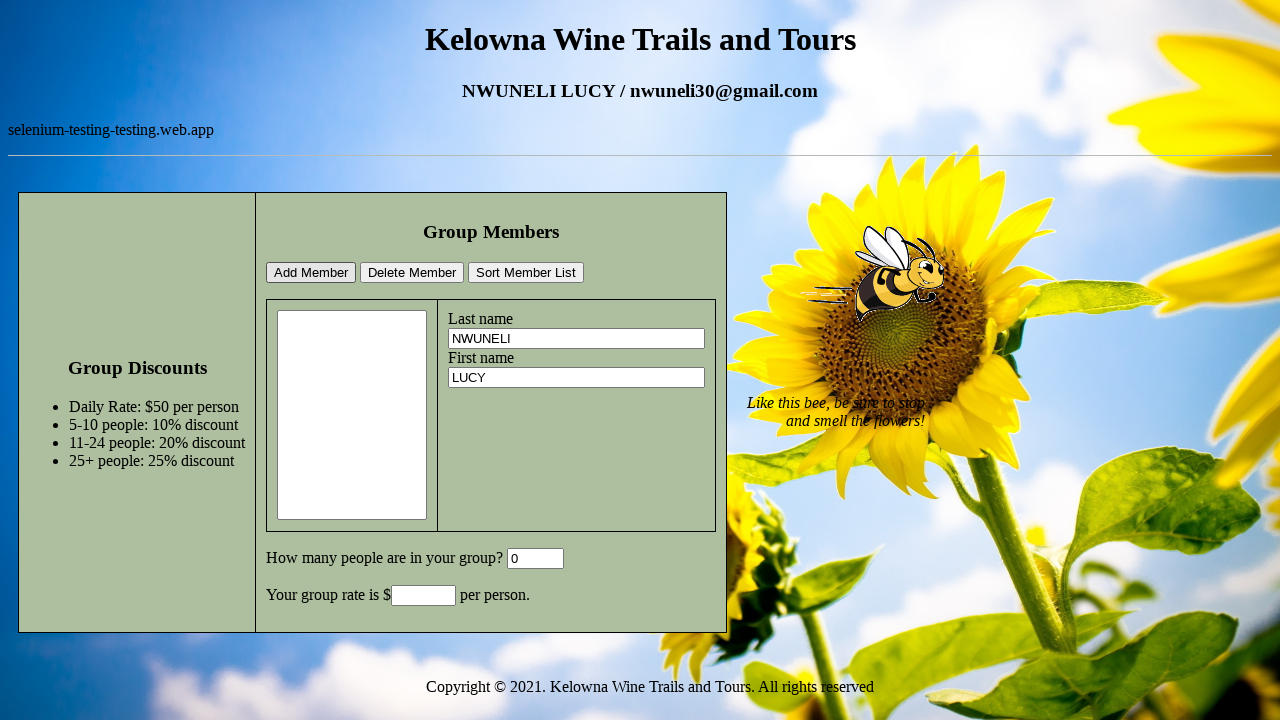

Accepted size validation alert
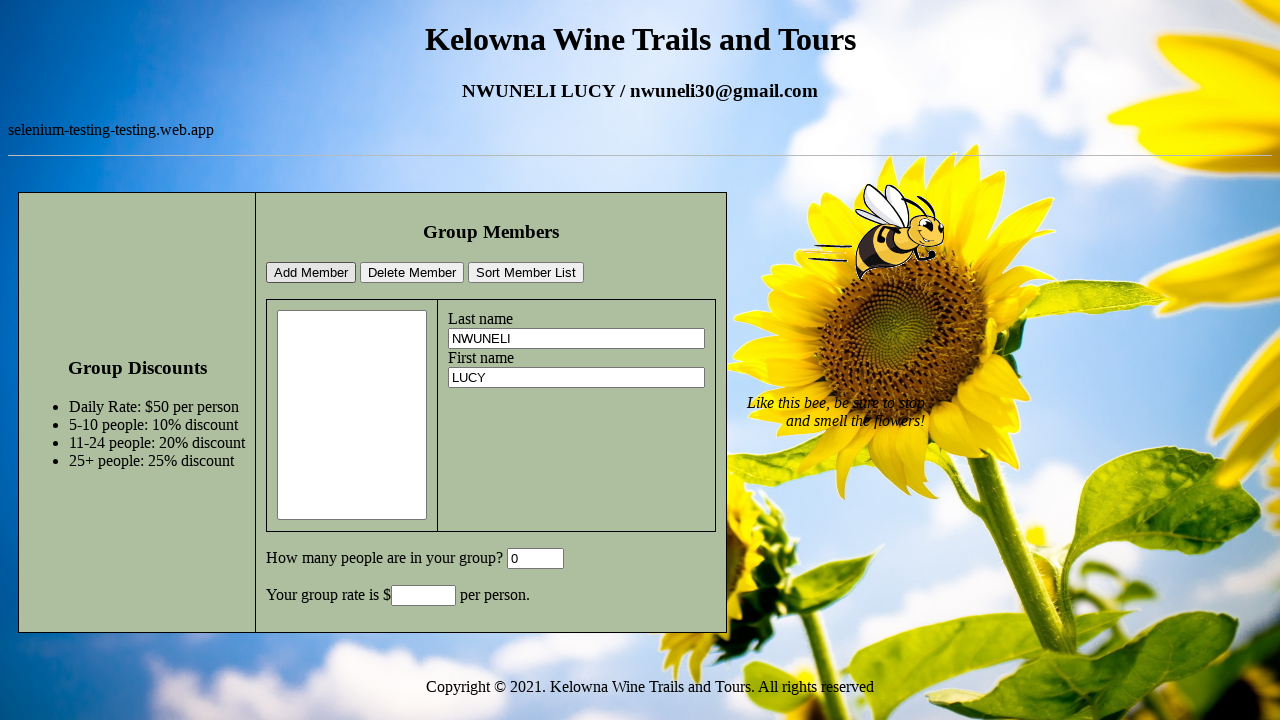

Clicked on group size field at (536, 559) on #GroupSize
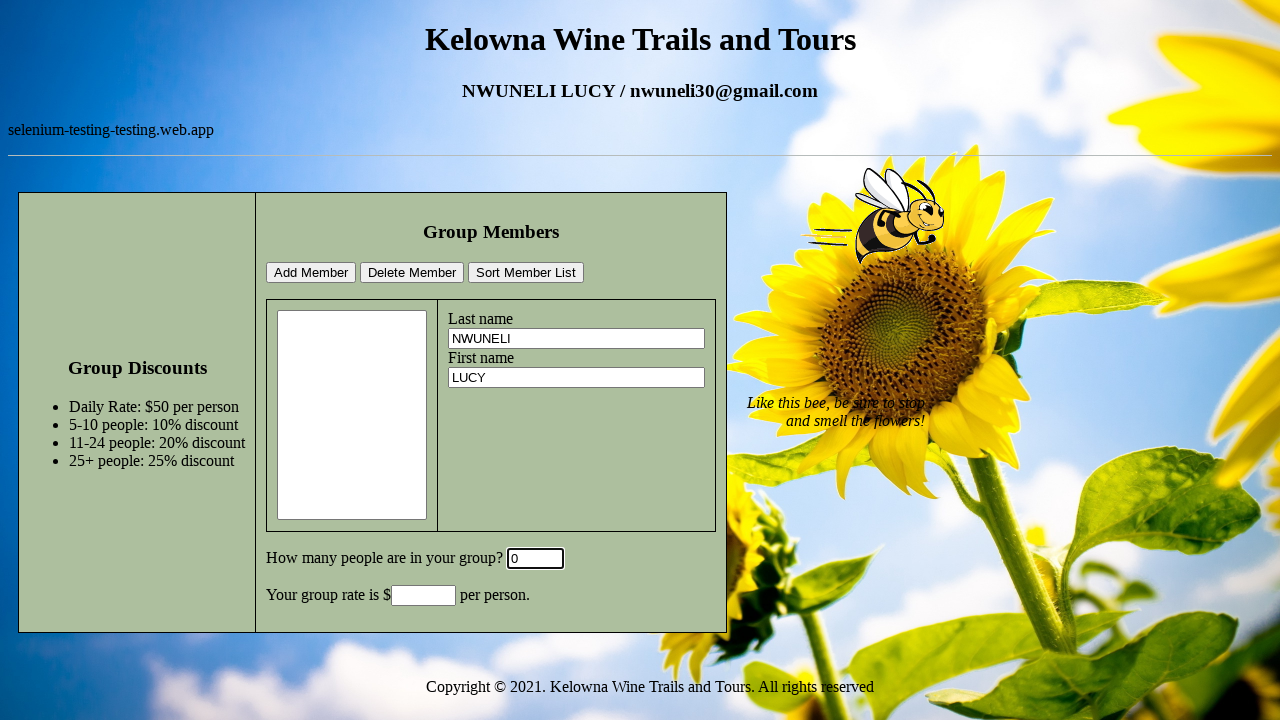

Filled group size field with '1' on #GroupSize
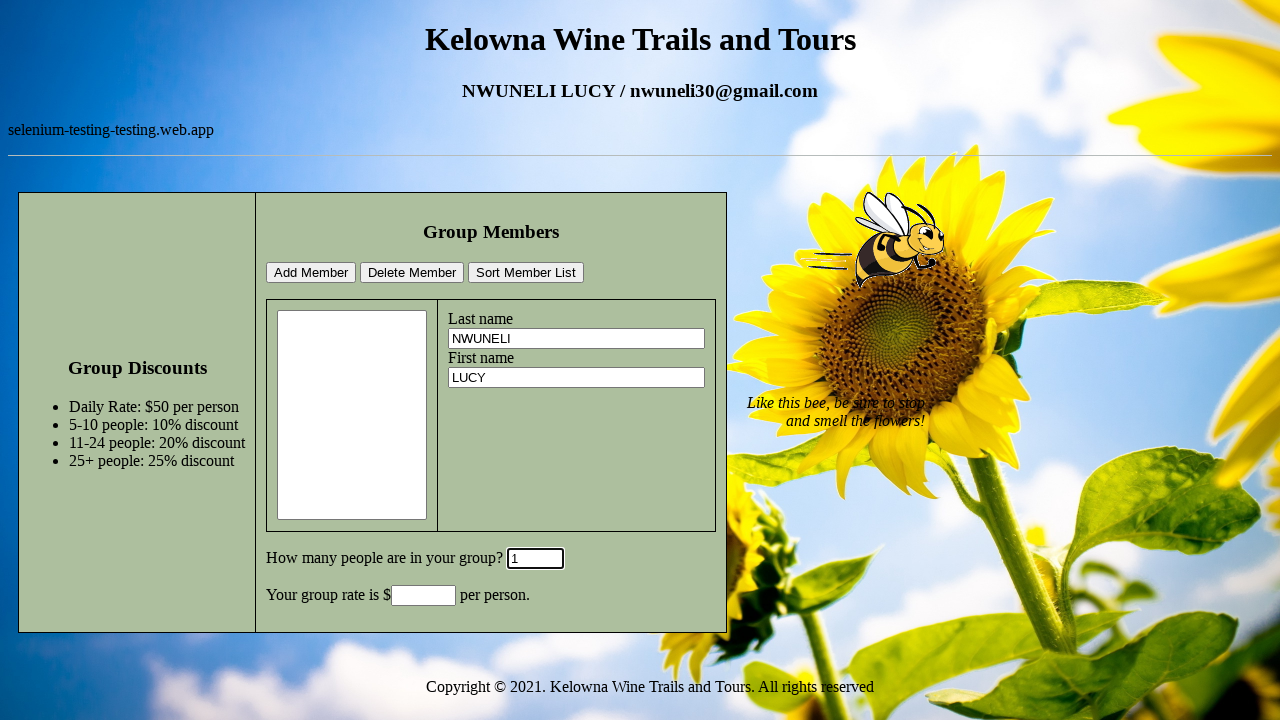

Clicked add member button after filling group size at (311, 273) on #addMemberBtn
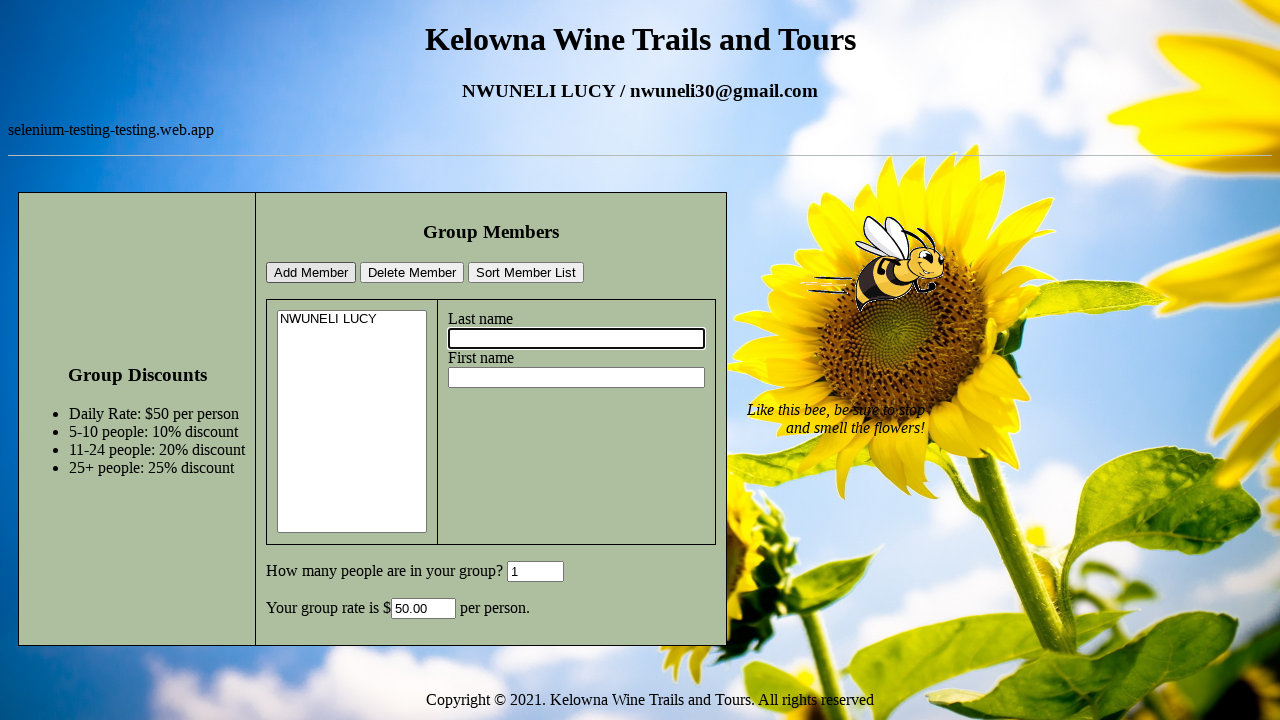

Clicked on last name field for second member at (576, 339) on #lastname
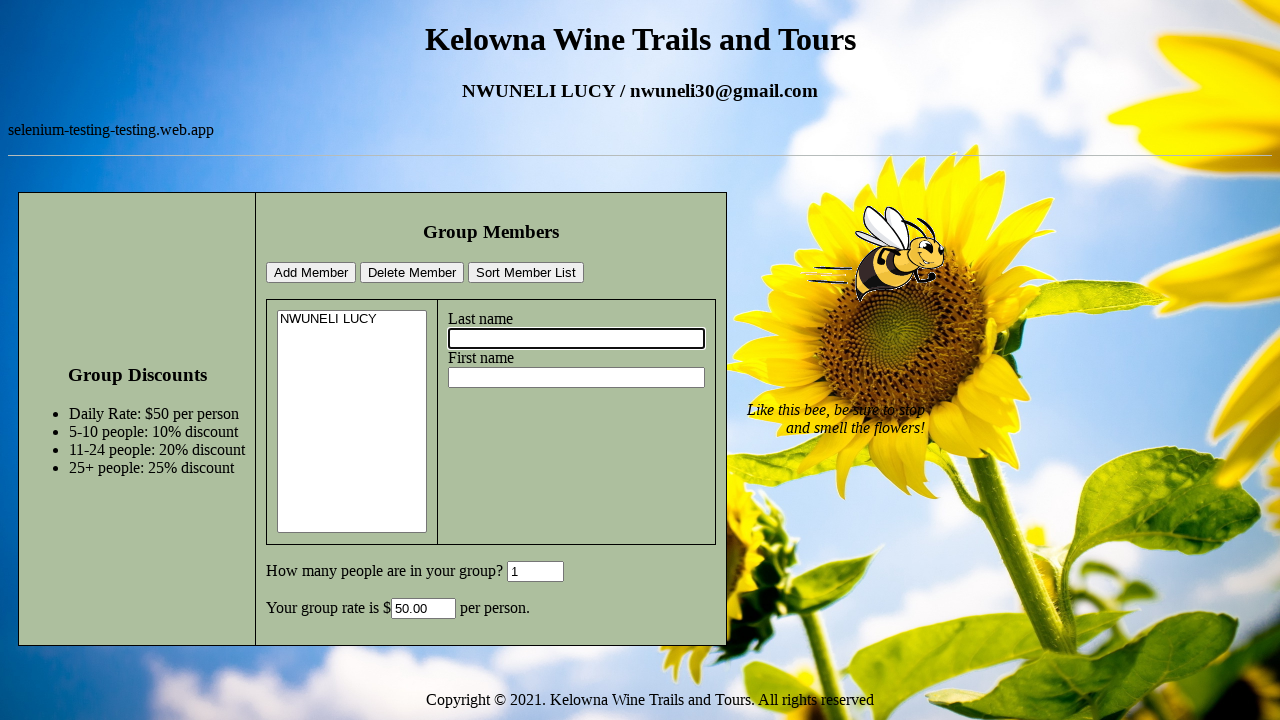

Filled last name field with 'smith' on #lastname
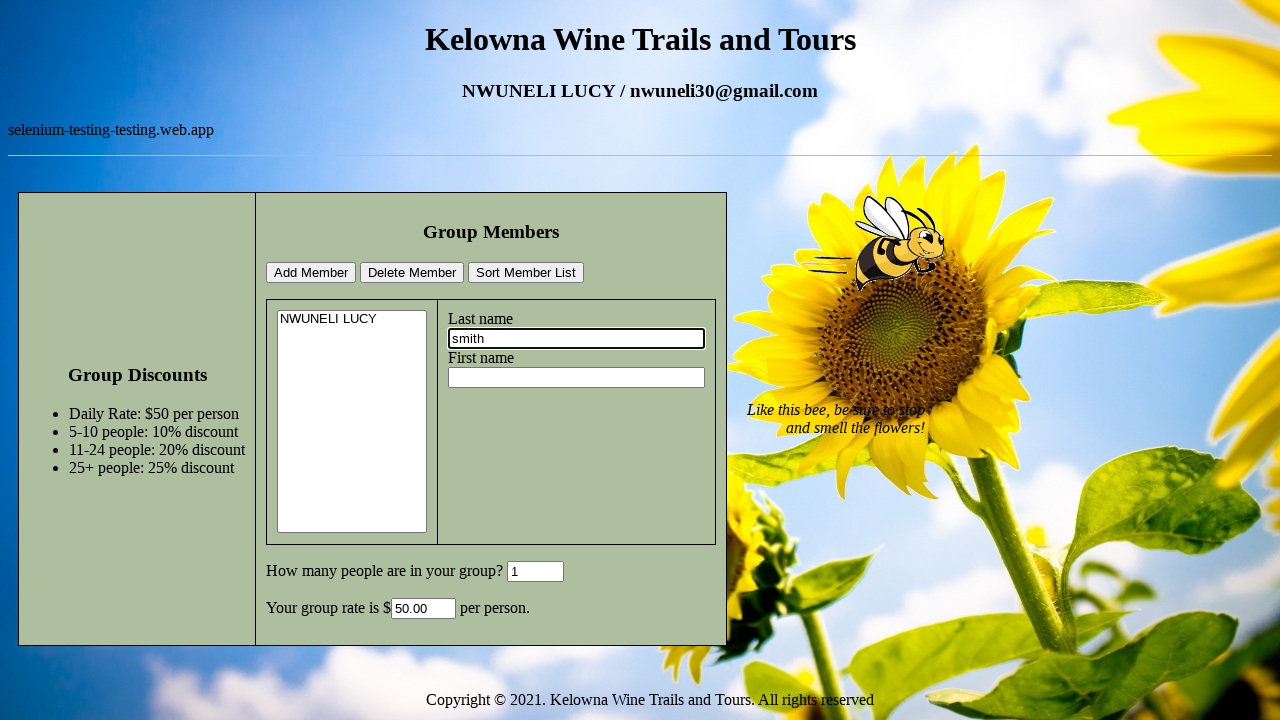

Clicked on first name field for second member at (576, 378) on #firstname
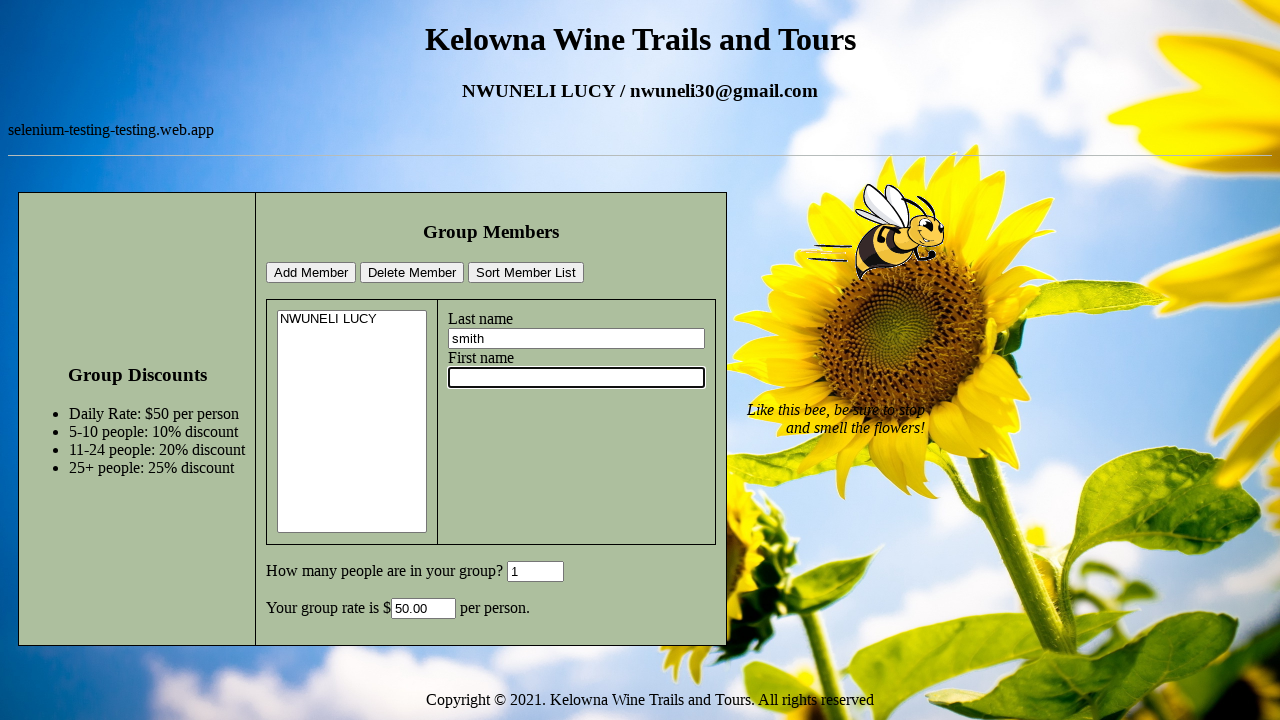

Filled first name field with 'john' on #firstname
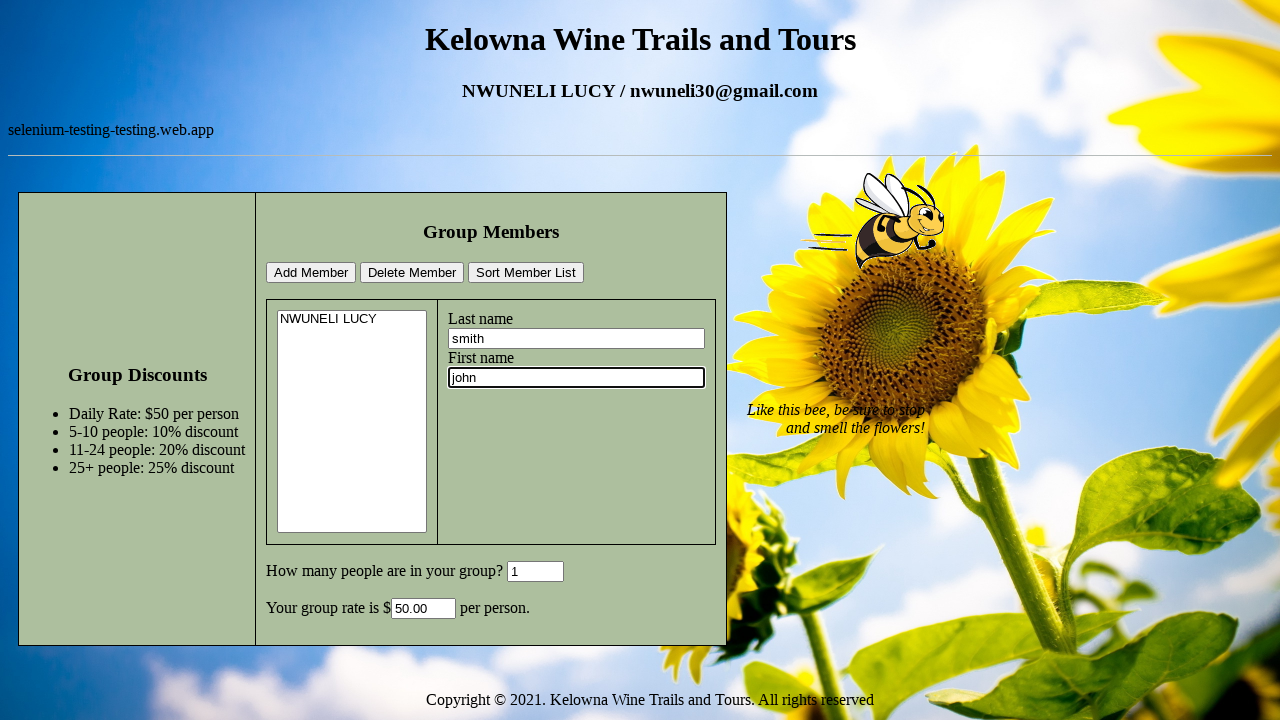

Clicked on group size field for second member at (536, 572) on #GroupSize
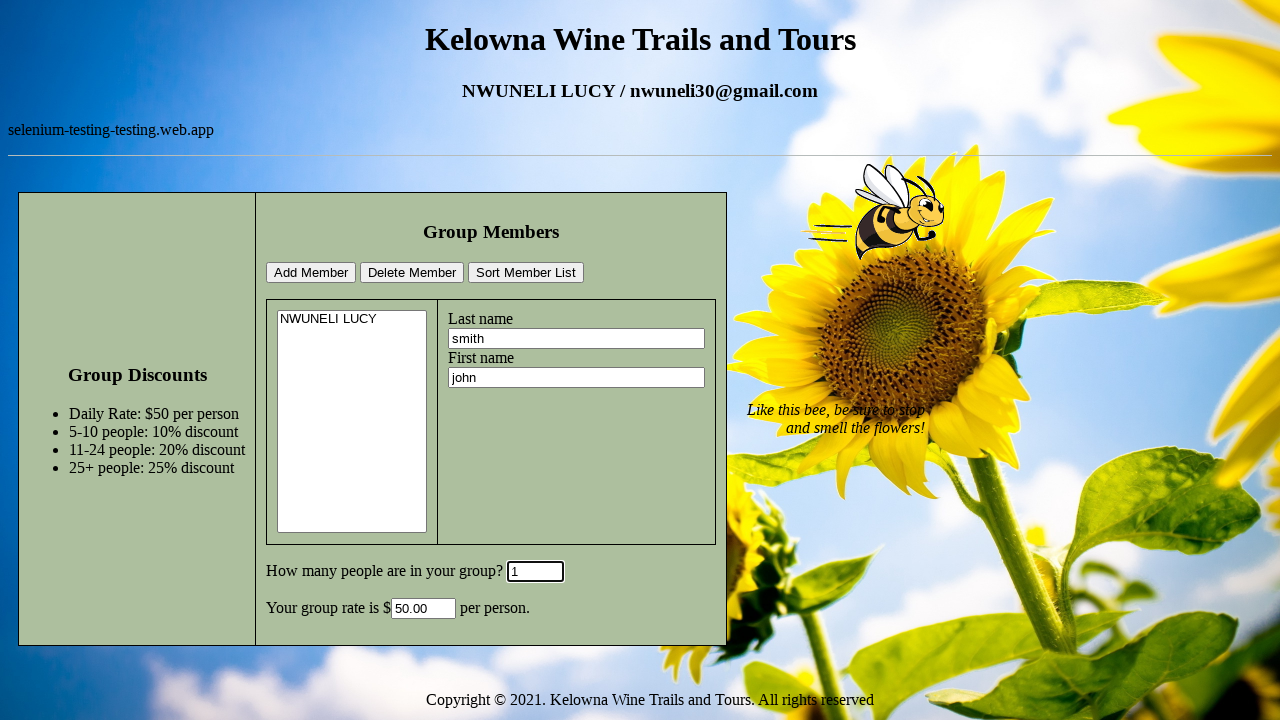

Filled group size field with '2' on #GroupSize
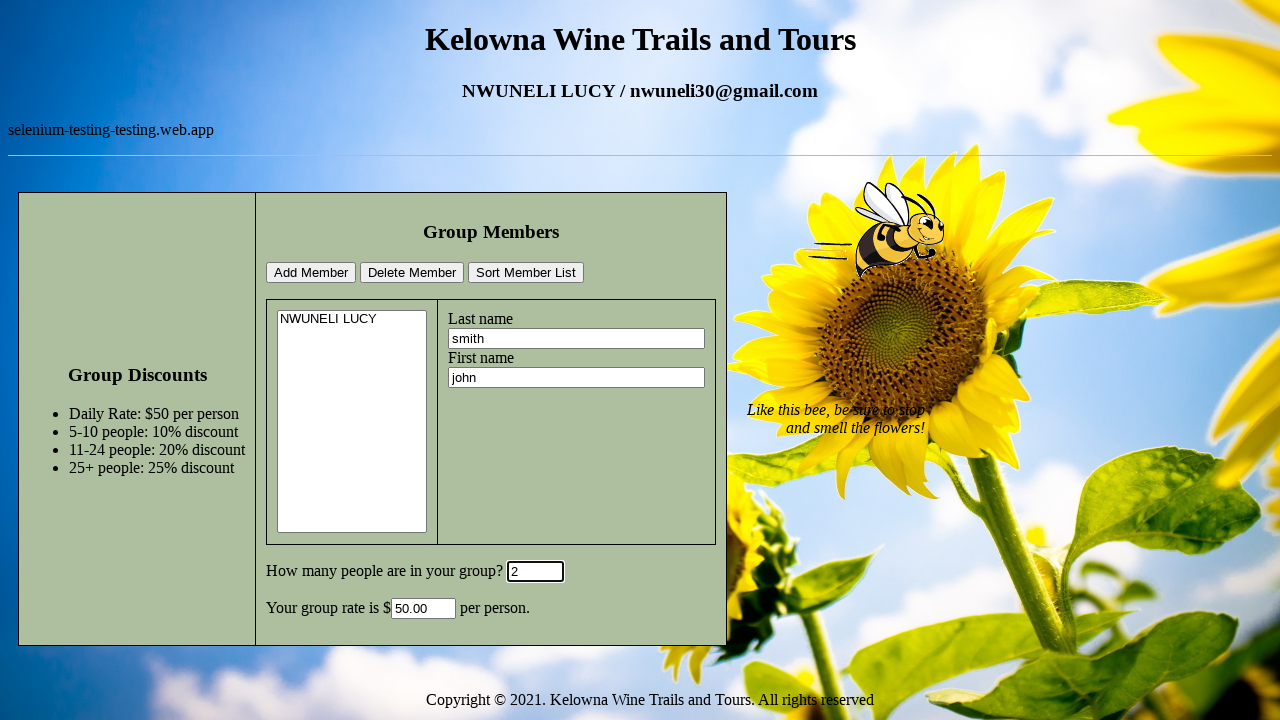

Clicked add member button for second member at (311, 273) on #addMemberBtn
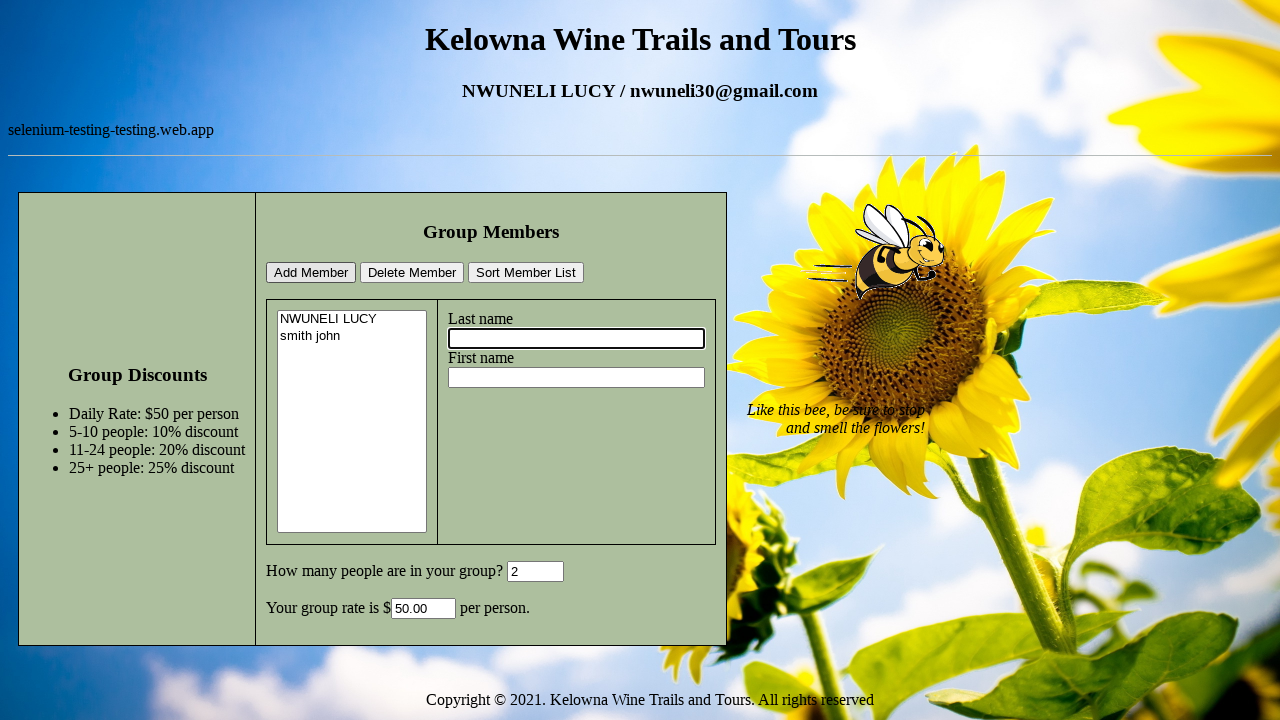

Selected first member 'NWUNELI LUCY' from dropdown on #members
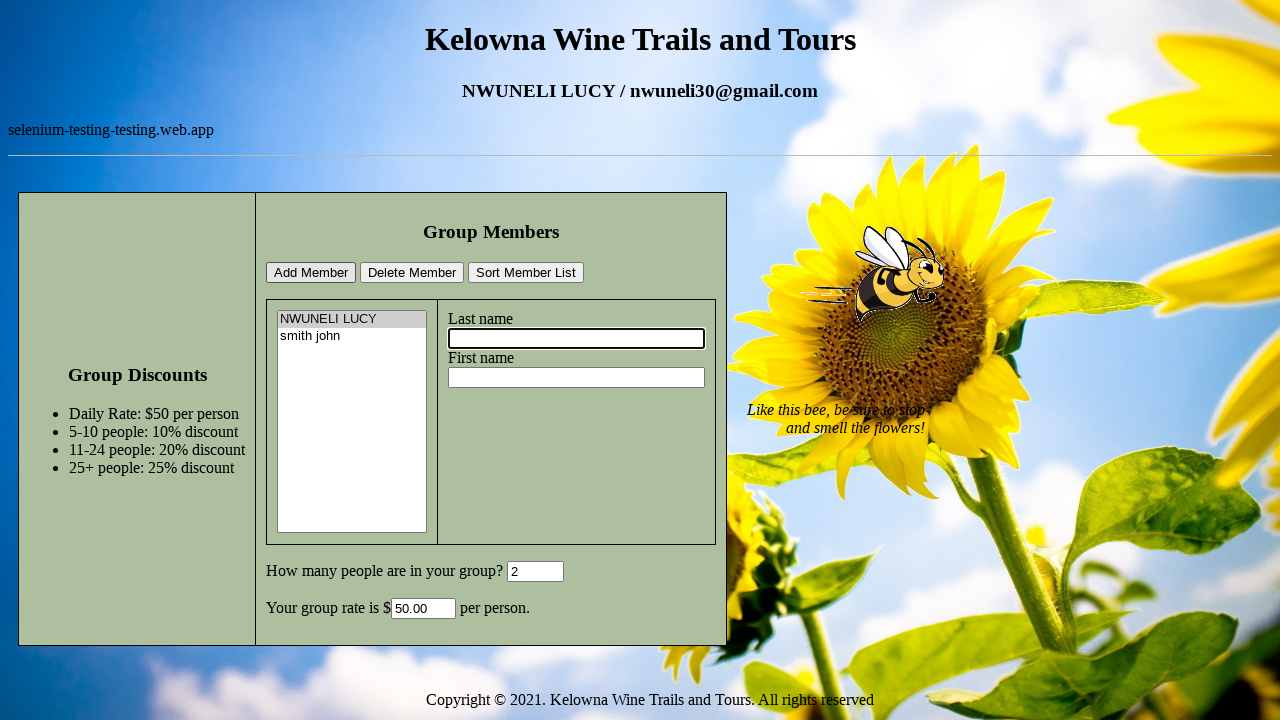

Clicked delete member button for first member (expecting error alert) at (412, 273) on #deleteMemberBtn
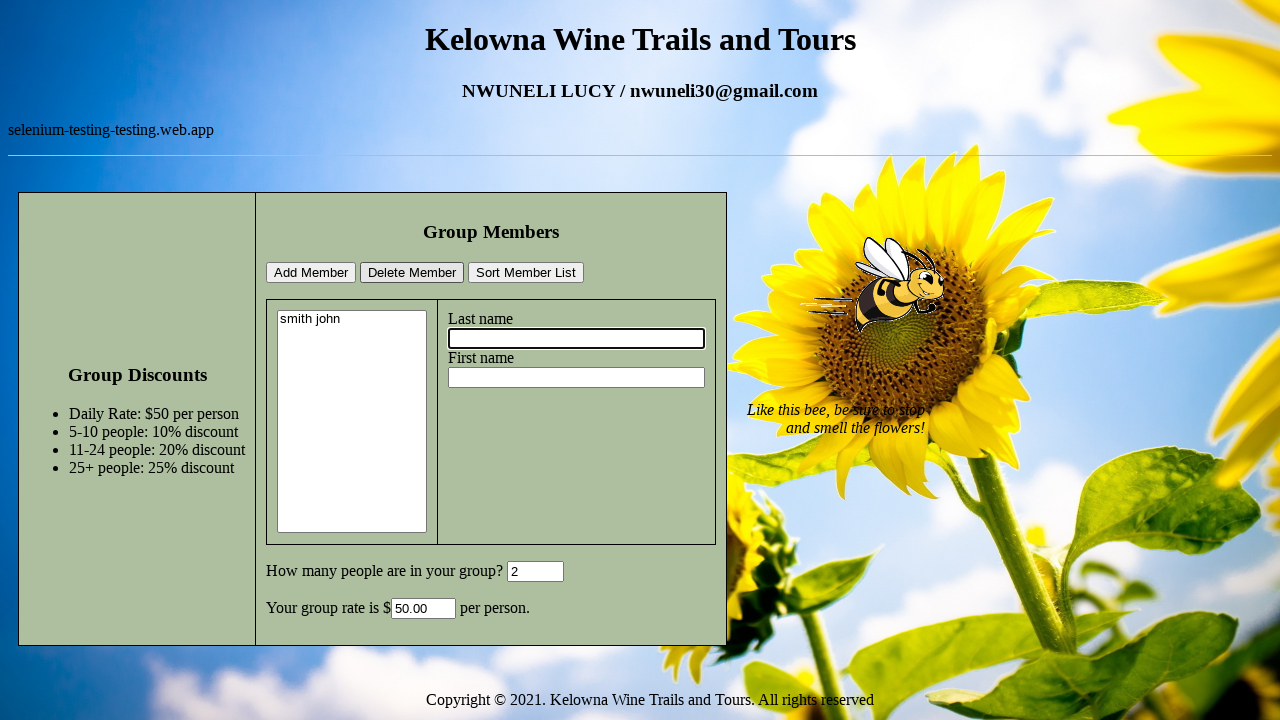

Waited for alert handling after delete attempt
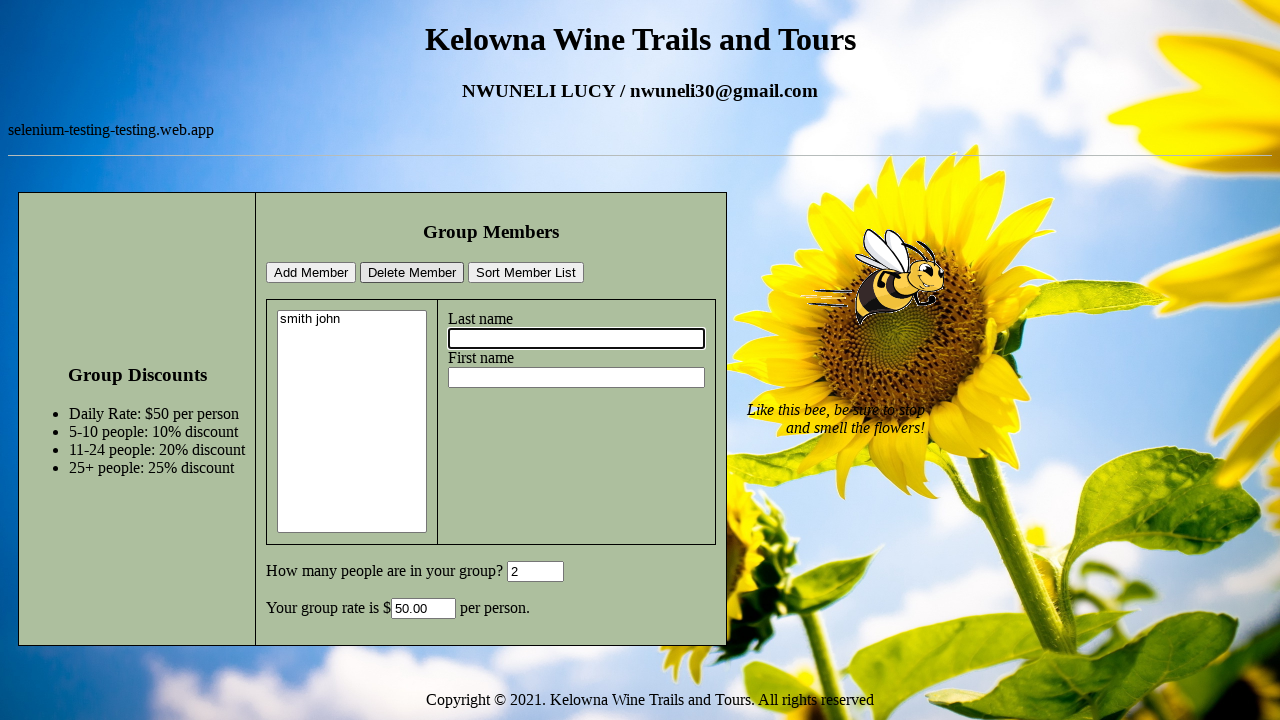

Selected second member 'smith john' from dropdown on #members
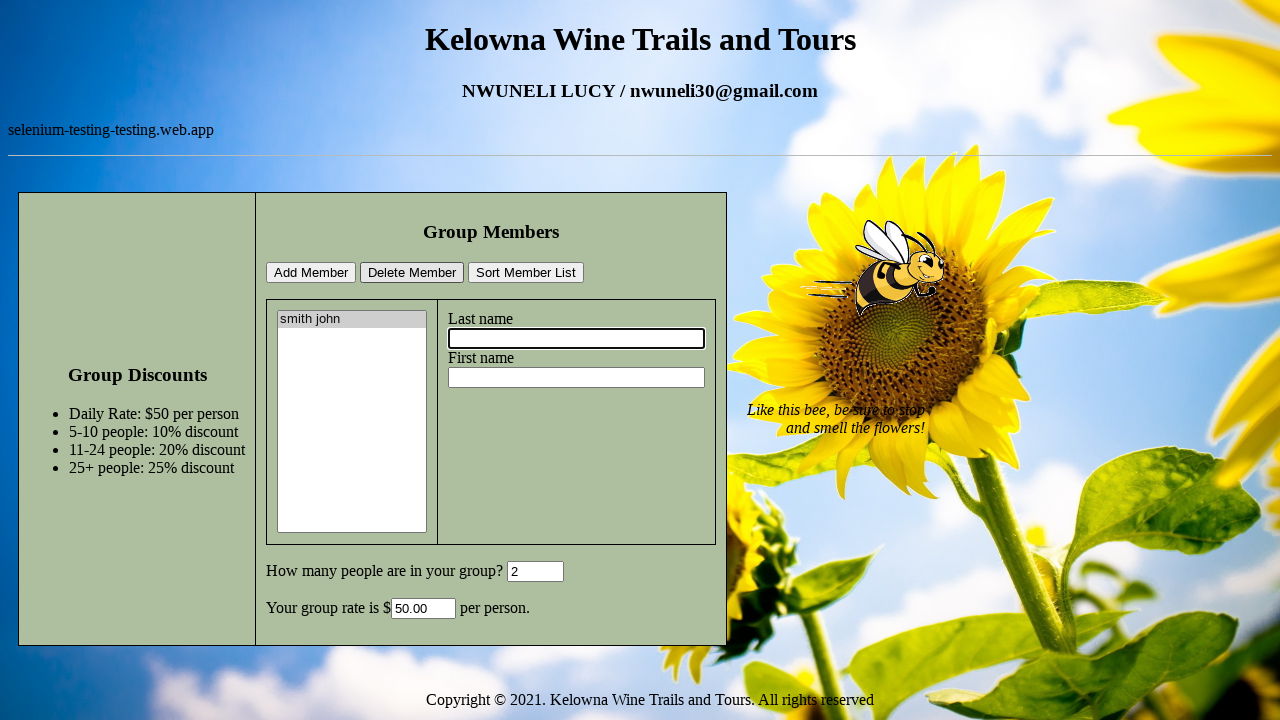

Clicked delete member button for second member (expecting error alert) at (412, 273) on #deleteMemberBtn
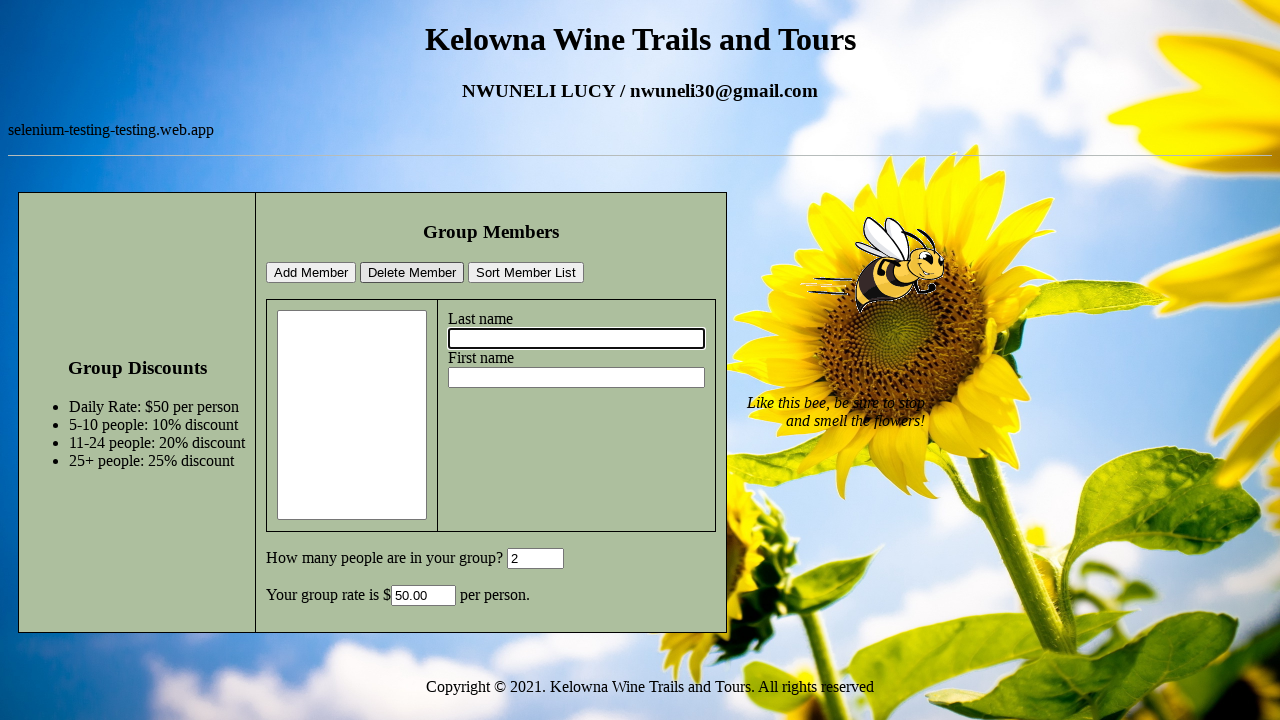

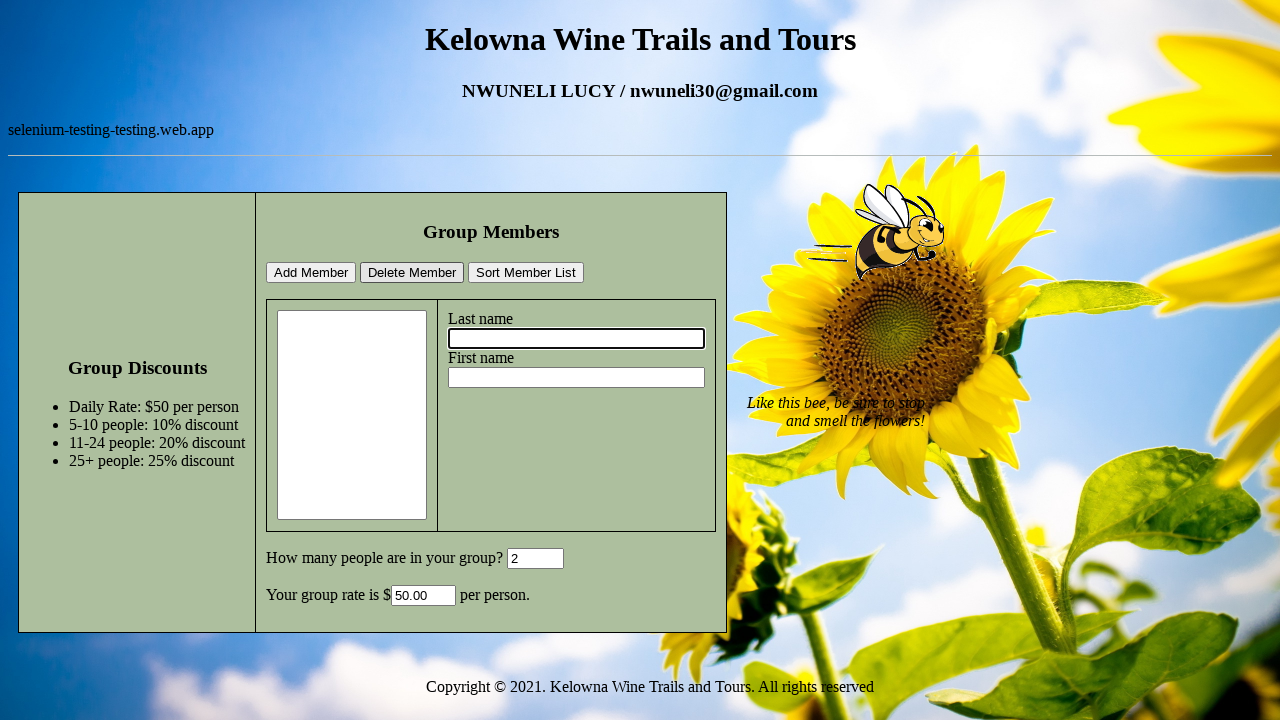